Tests finding a link by partial text (a calculated number), clicking it, then filling out a form with first name, last name, city, and country fields, and submitting the form.

Starting URL: http://suninjuly.github.io/find_link_text

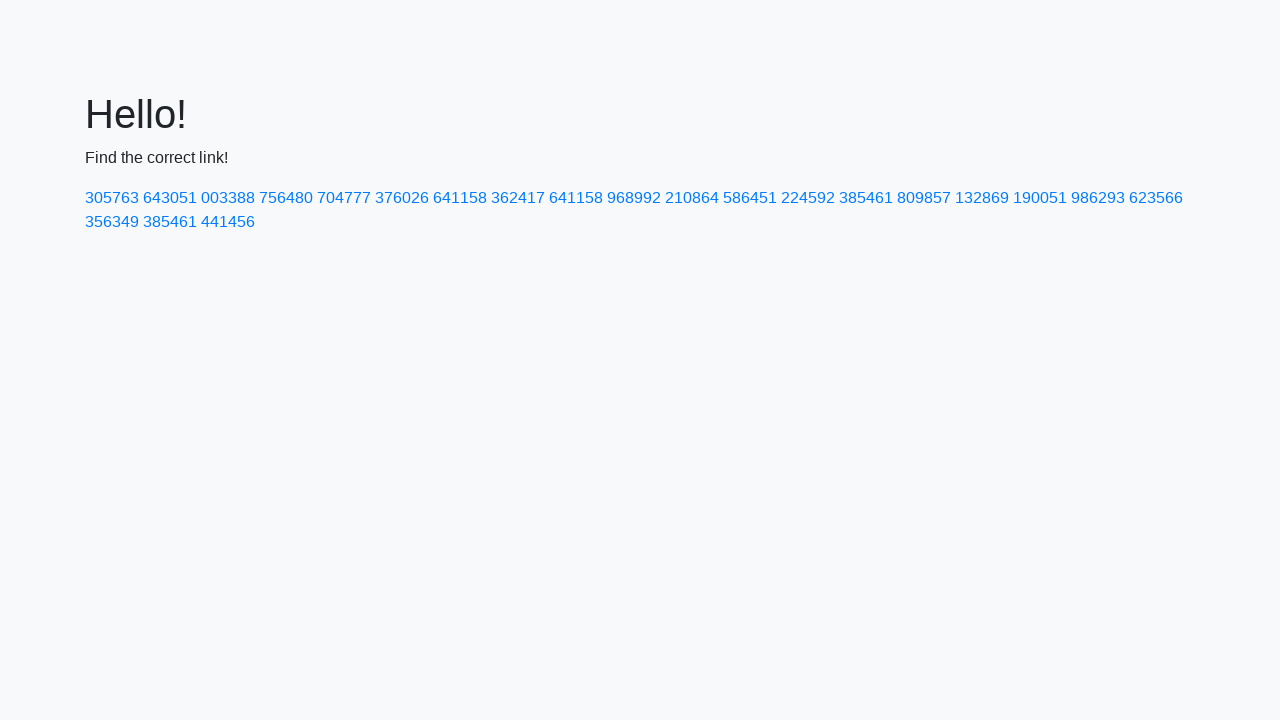

Clicked link with calculated text '224592' at (808, 198) on a:has-text('224592')
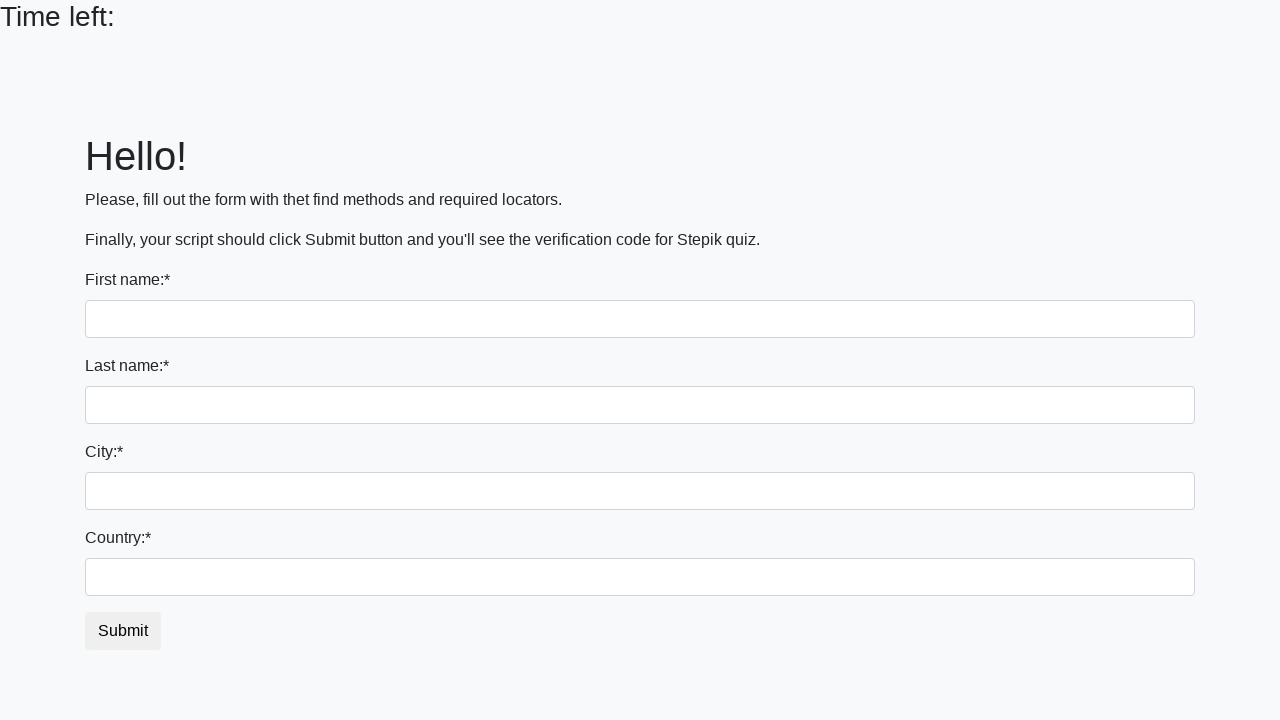

Filled first name field with 'Ivan' on input
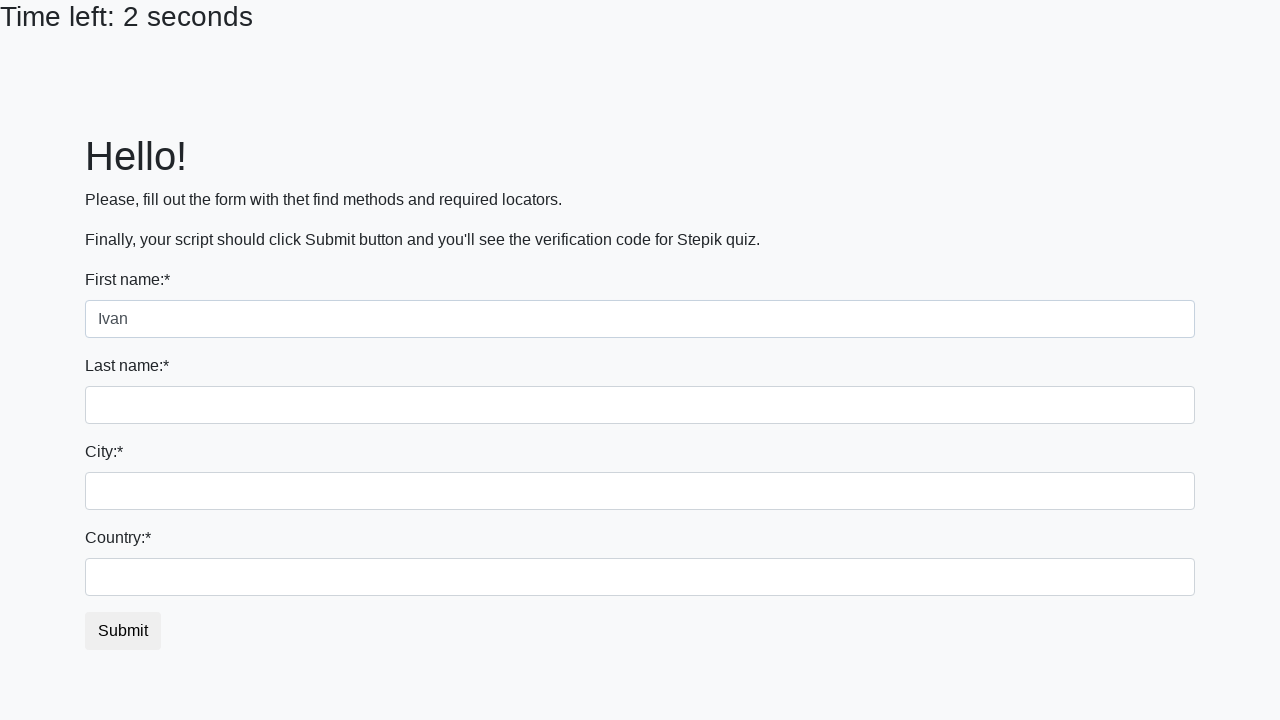

Filled last name field with 'Petrov' on input[name='last_name']
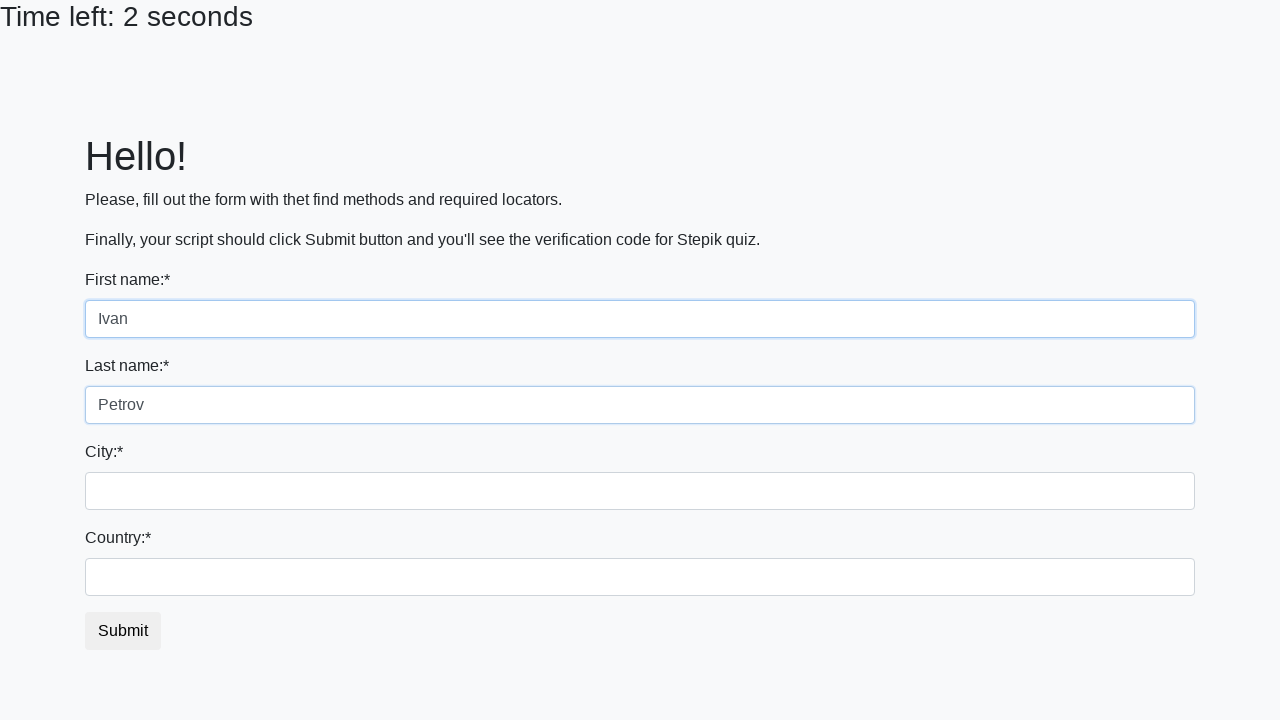

Filled city field with 'Smolensk' on .form-control.city
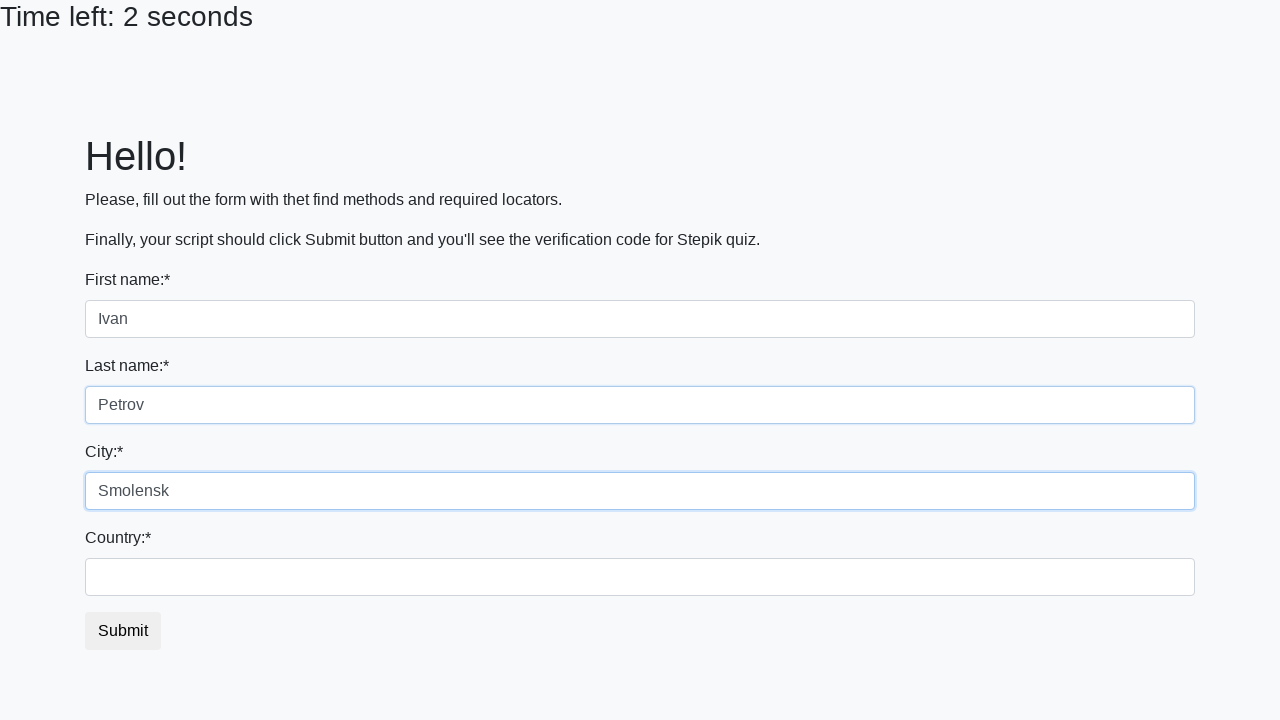

Filled country field with 'Russia' on #country
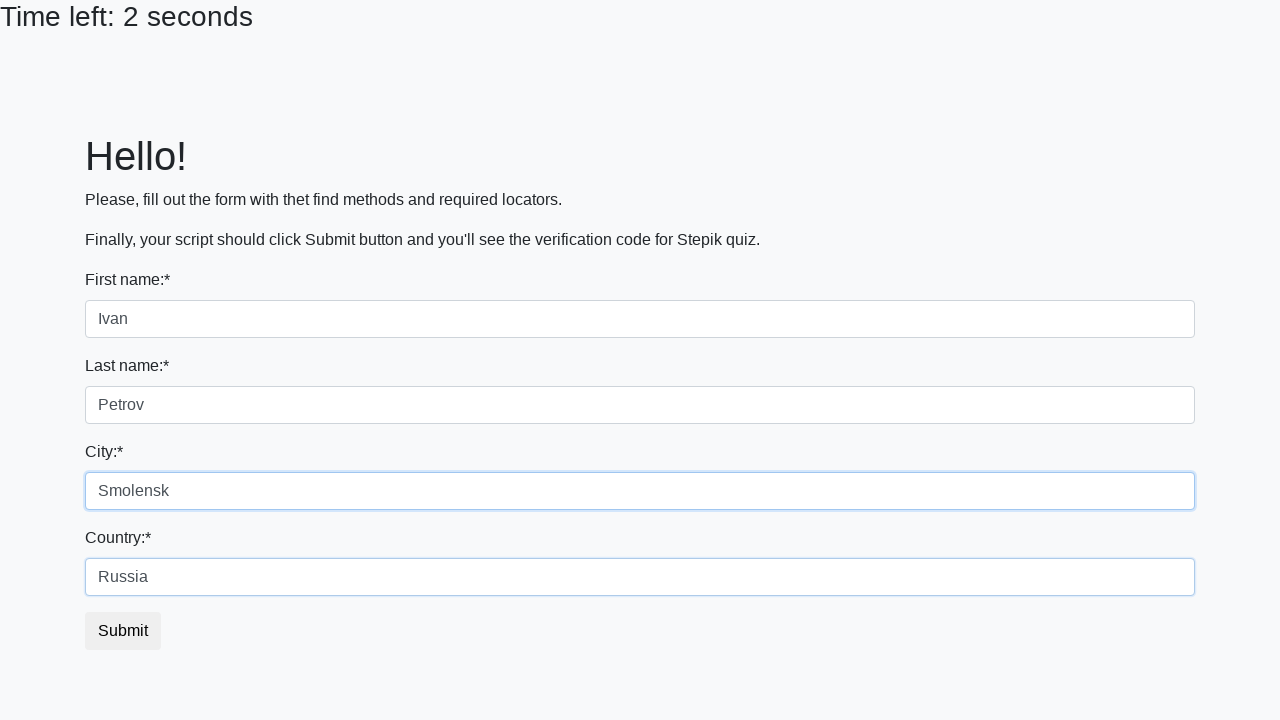

Clicked submit button at (123, 631) on button.btn
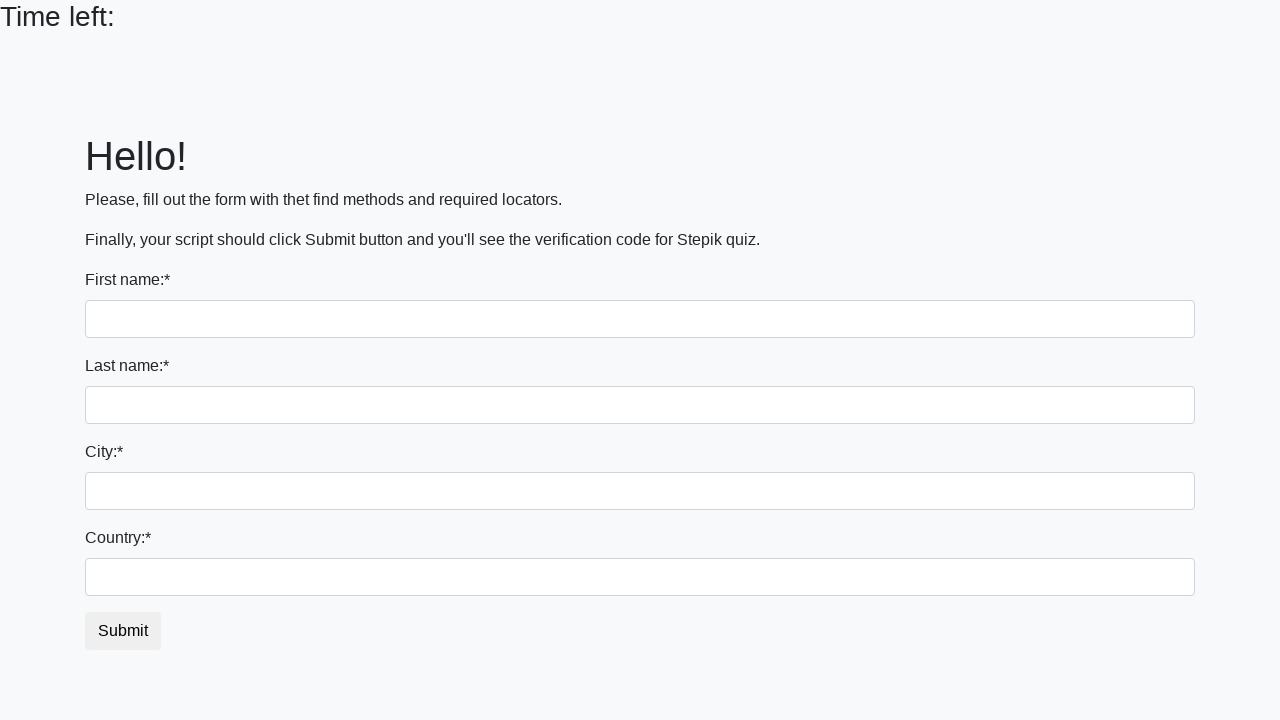

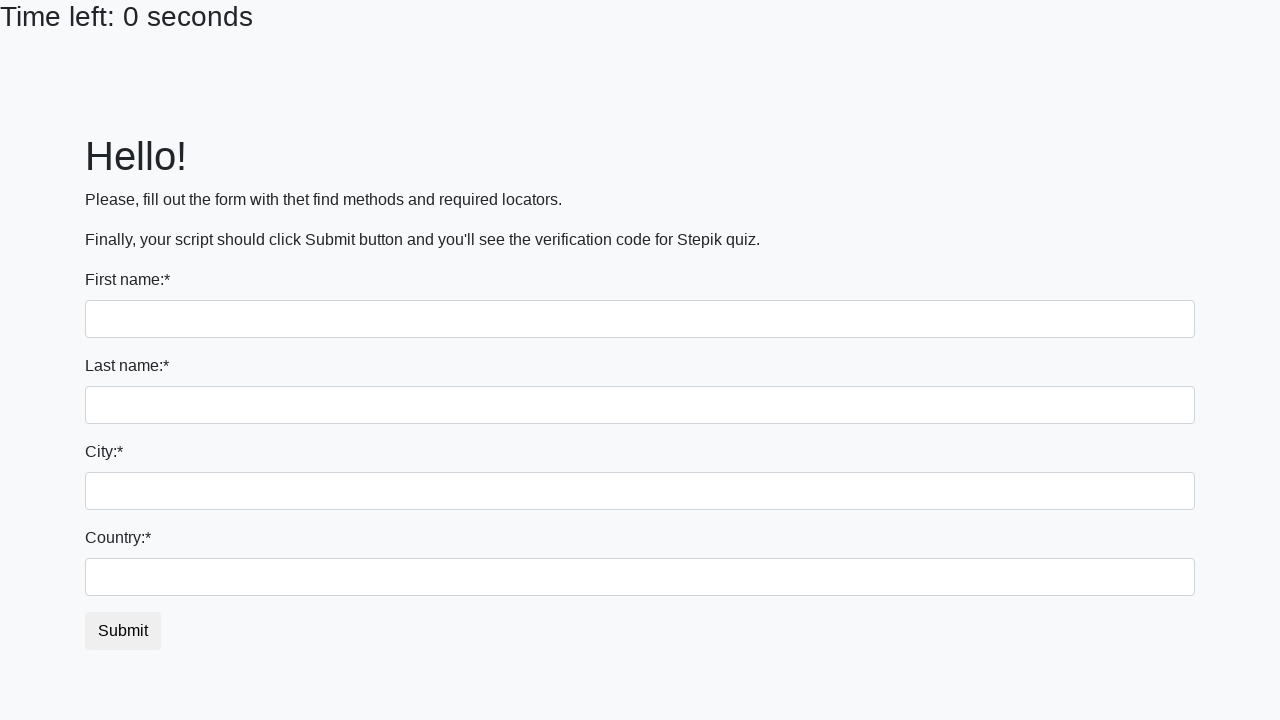